Tests jQuery UI custom dropdown menus by selecting different options from multiple dropdown components (speed, files, number, salutation) and verifying the selections are displayed correctly.

Starting URL: https://jqueryui.com/resources/demos/selectmenu/default.html

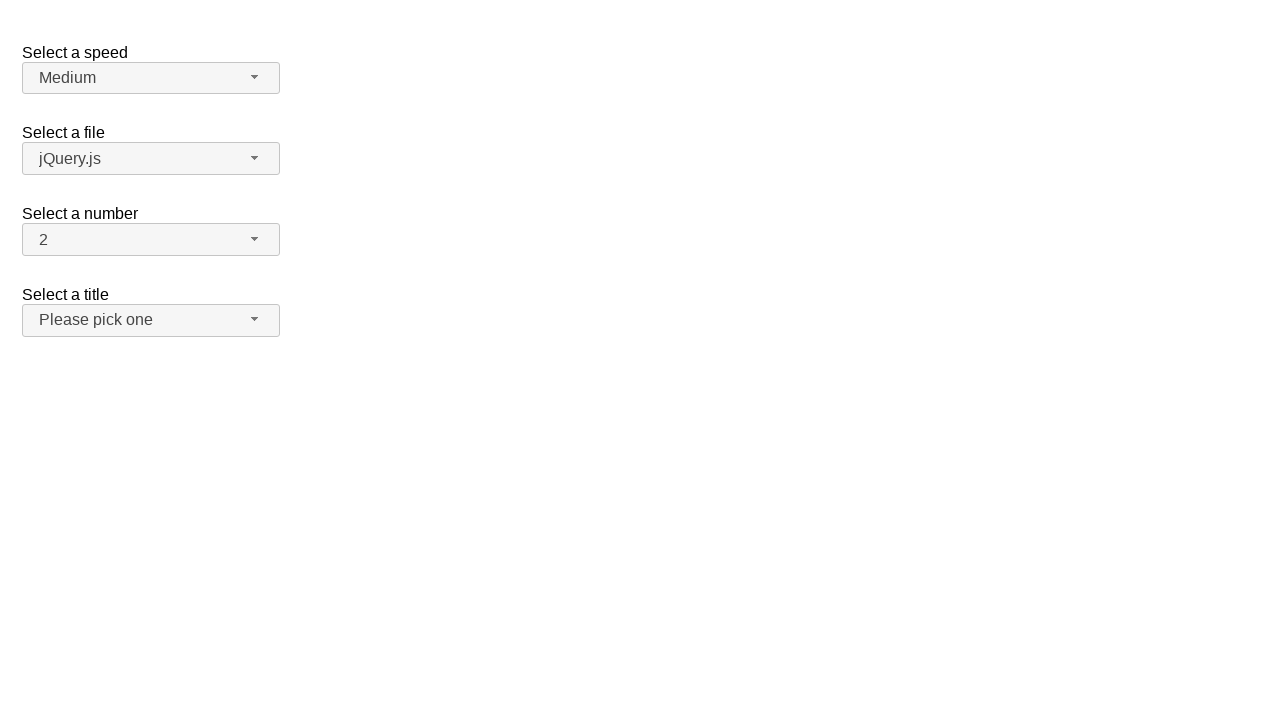

Clicked speed dropdown button at (151, 78) on span#speed-button
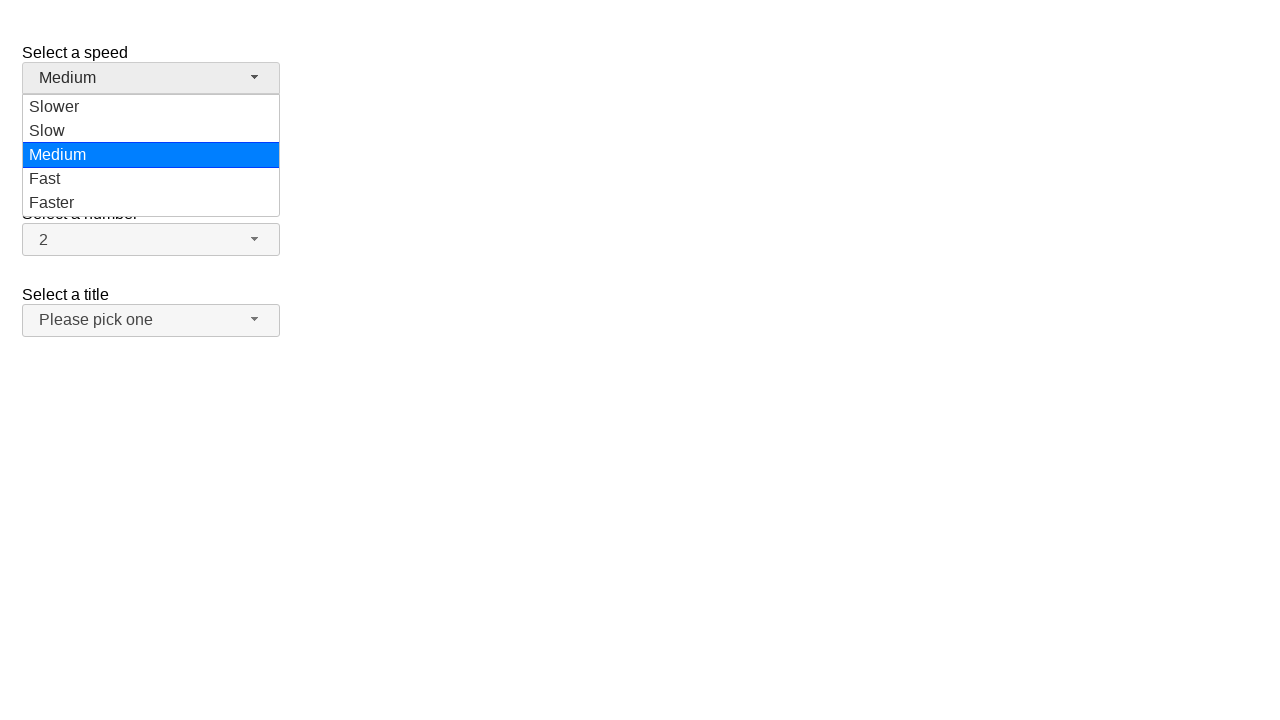

Speed dropdown menu loaded
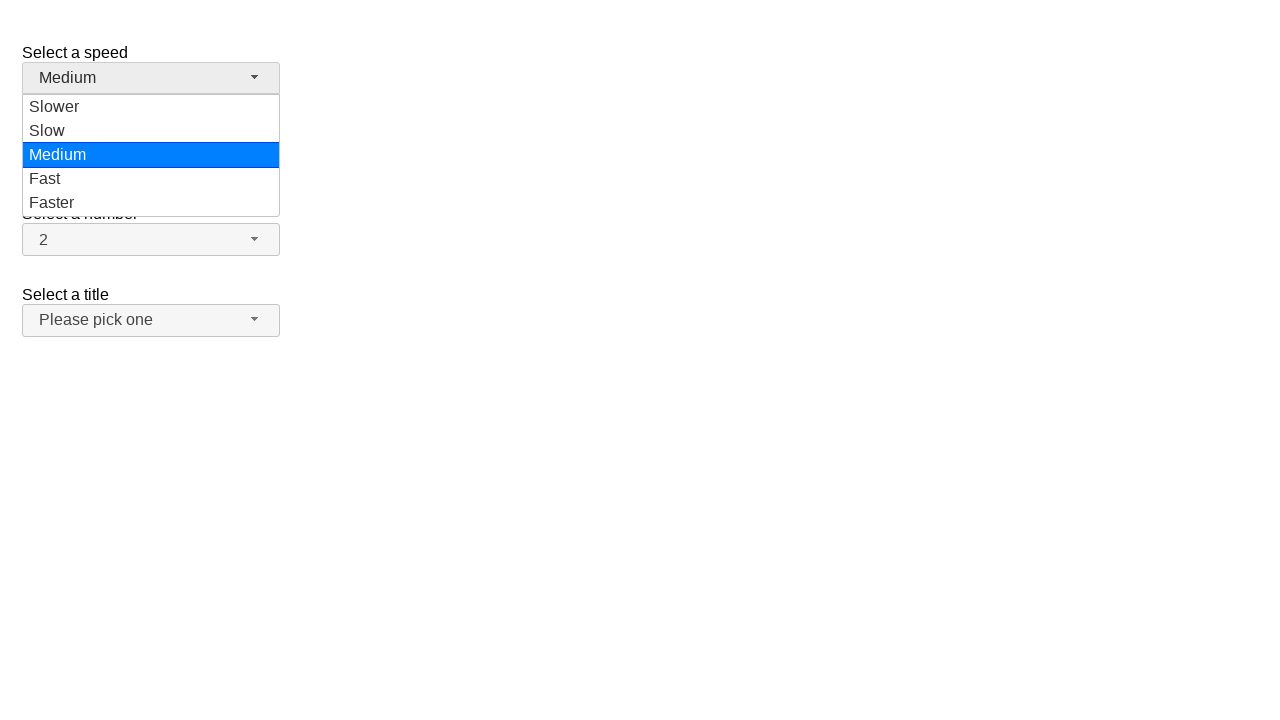

Selected 'Faster' from speed dropdown at (151, 203) on ul#speed-menu div:has-text('Faster')
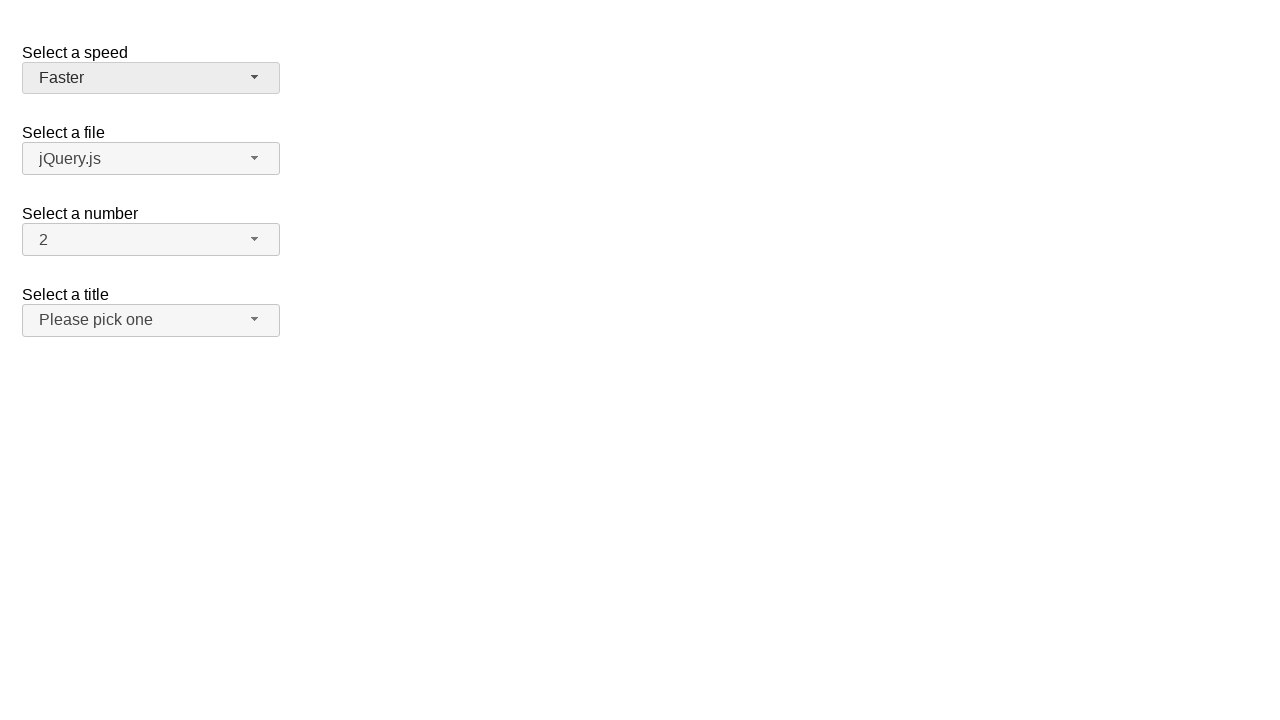

Clicked files dropdown button at (151, 159) on span#files-button
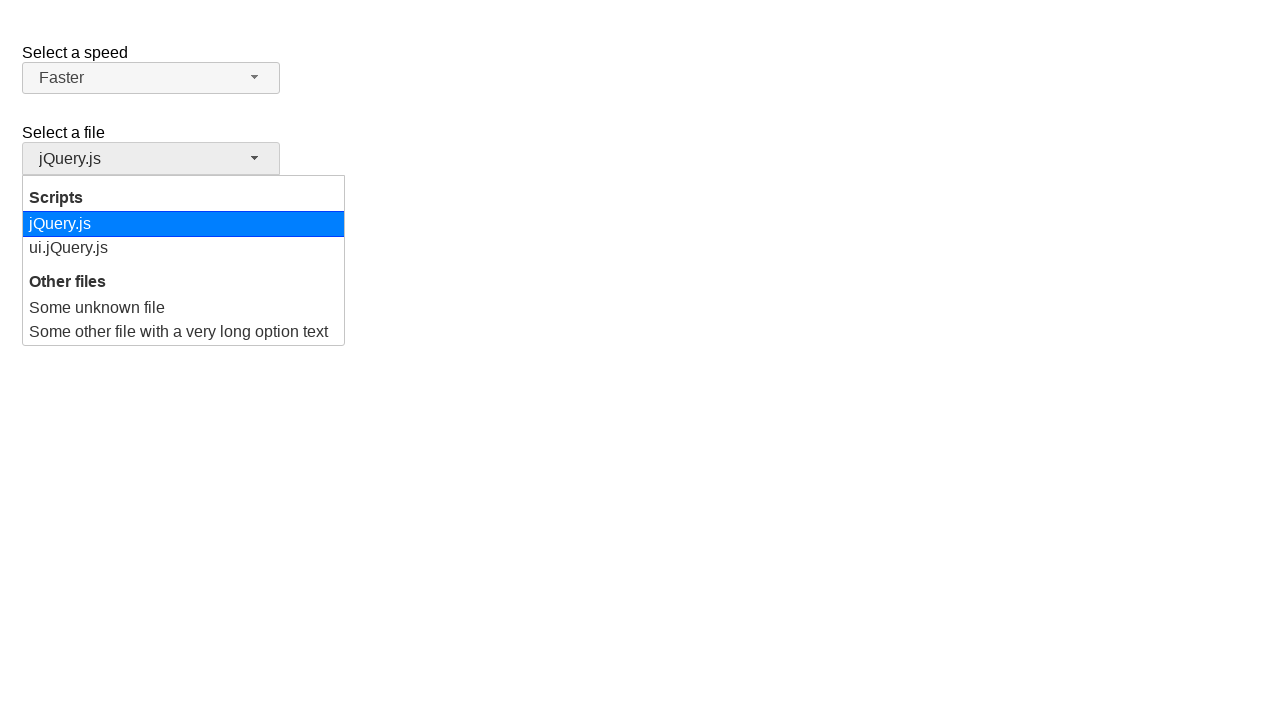

Files dropdown menu loaded
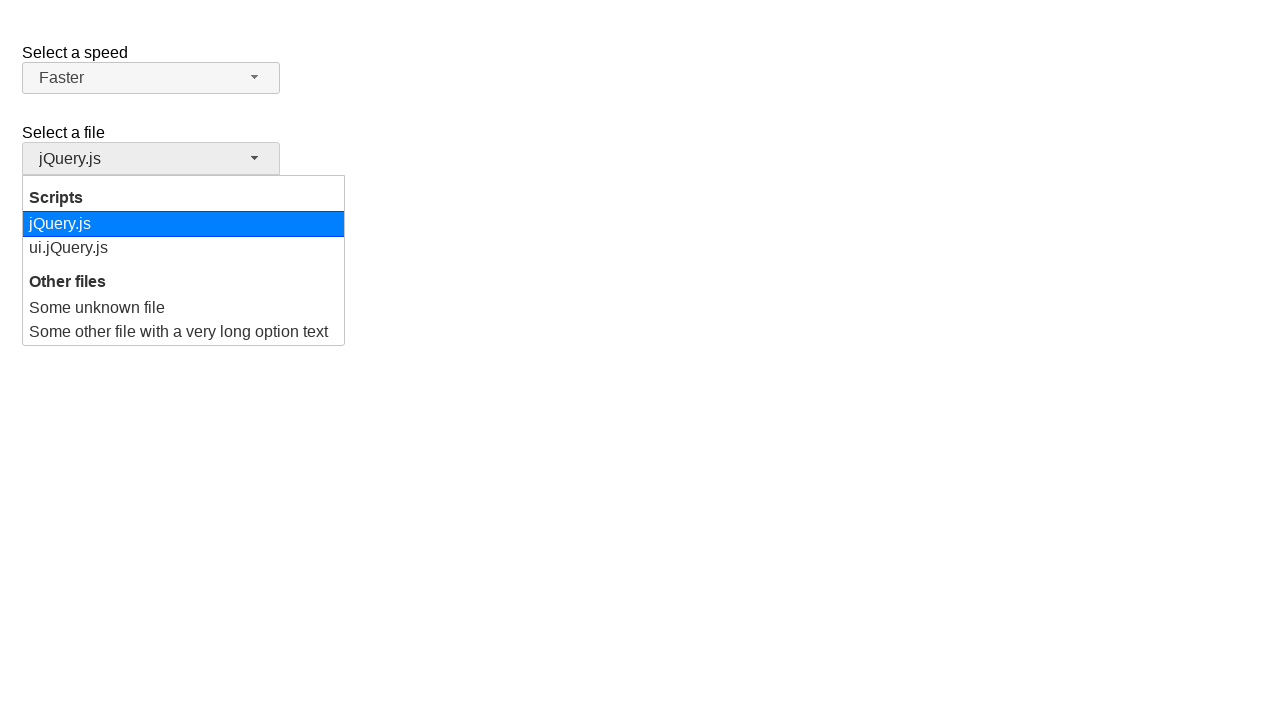

Selected 'ui.jQuery.js' from files dropdown at (184, 248) on ul#files-menu div:has-text('ui.jQuery.js')
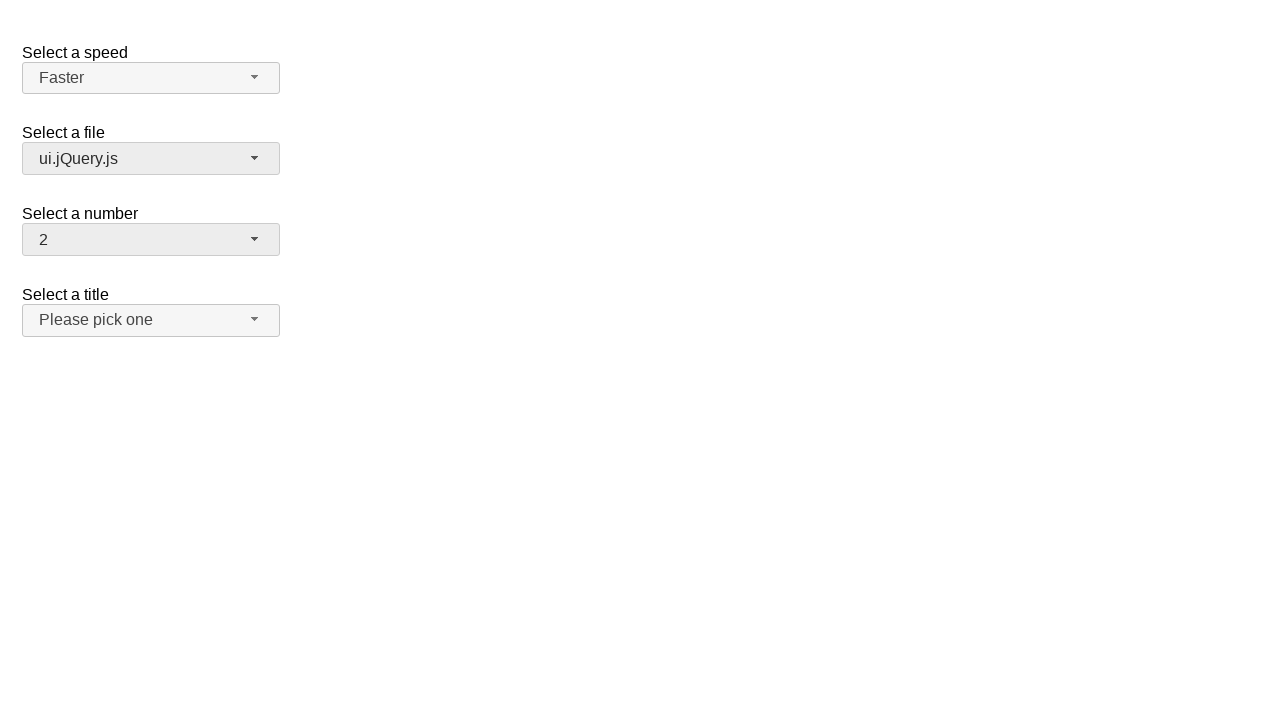

Clicked number dropdown button at (151, 240) on span#number-button
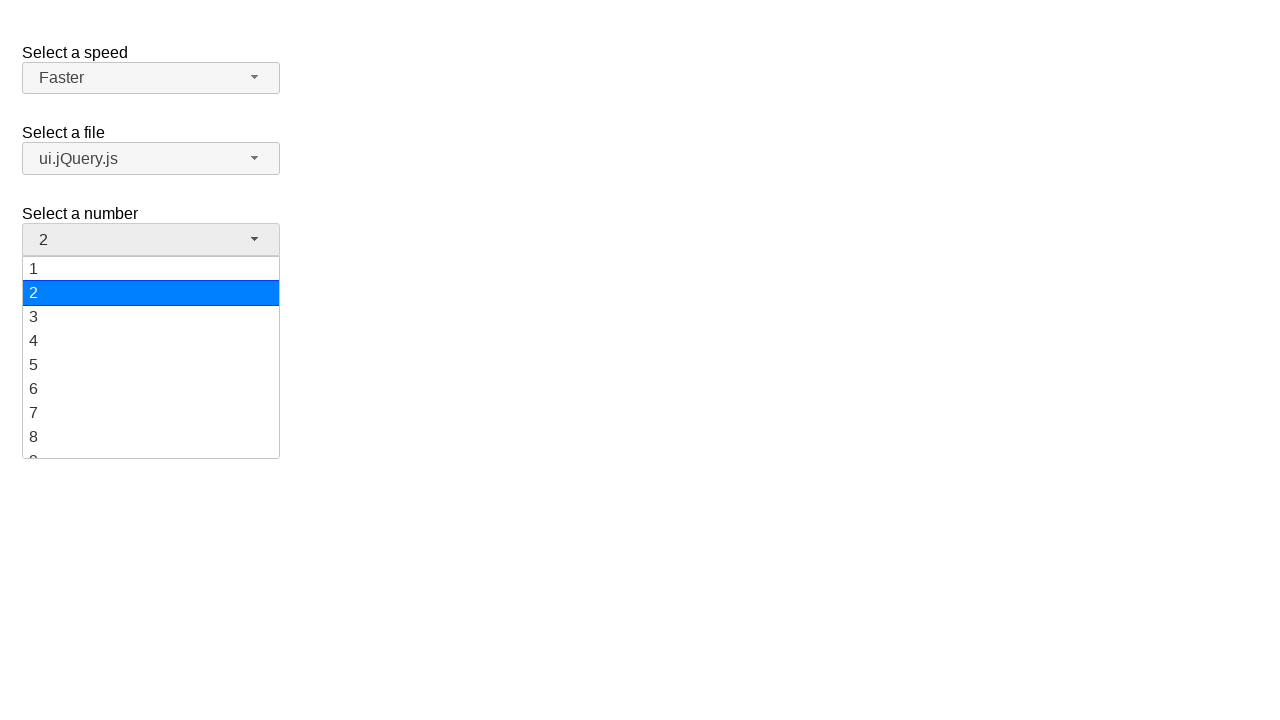

Number dropdown menu loaded
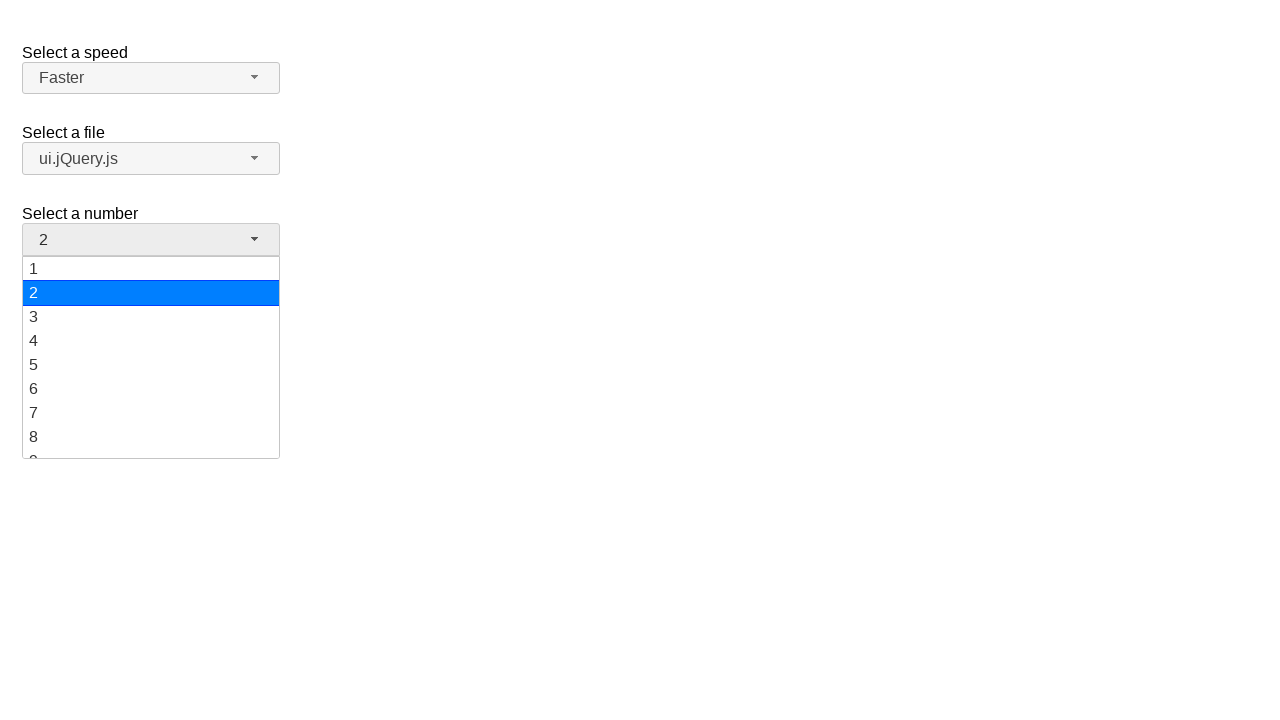

Selected '15' from number dropdown at (151, 357) on ul#number-menu div:has-text('15')
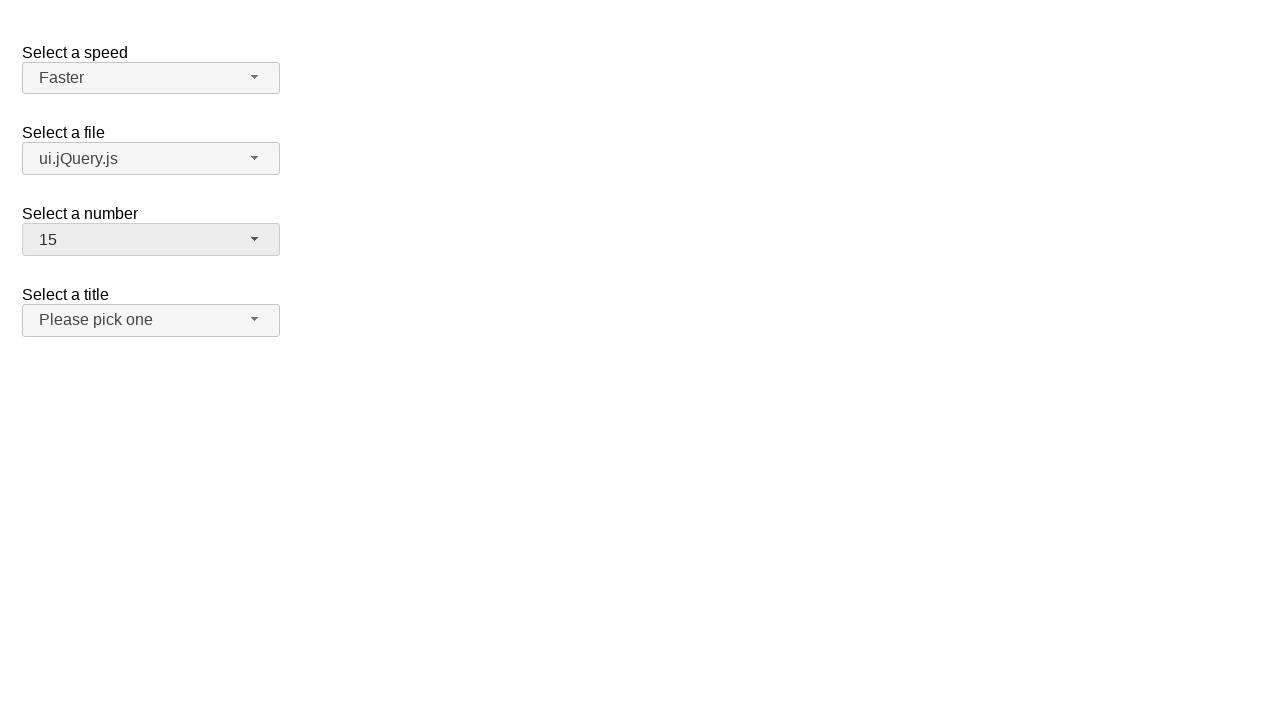

Clicked salutation dropdown button at (151, 320) on span#salutation-button
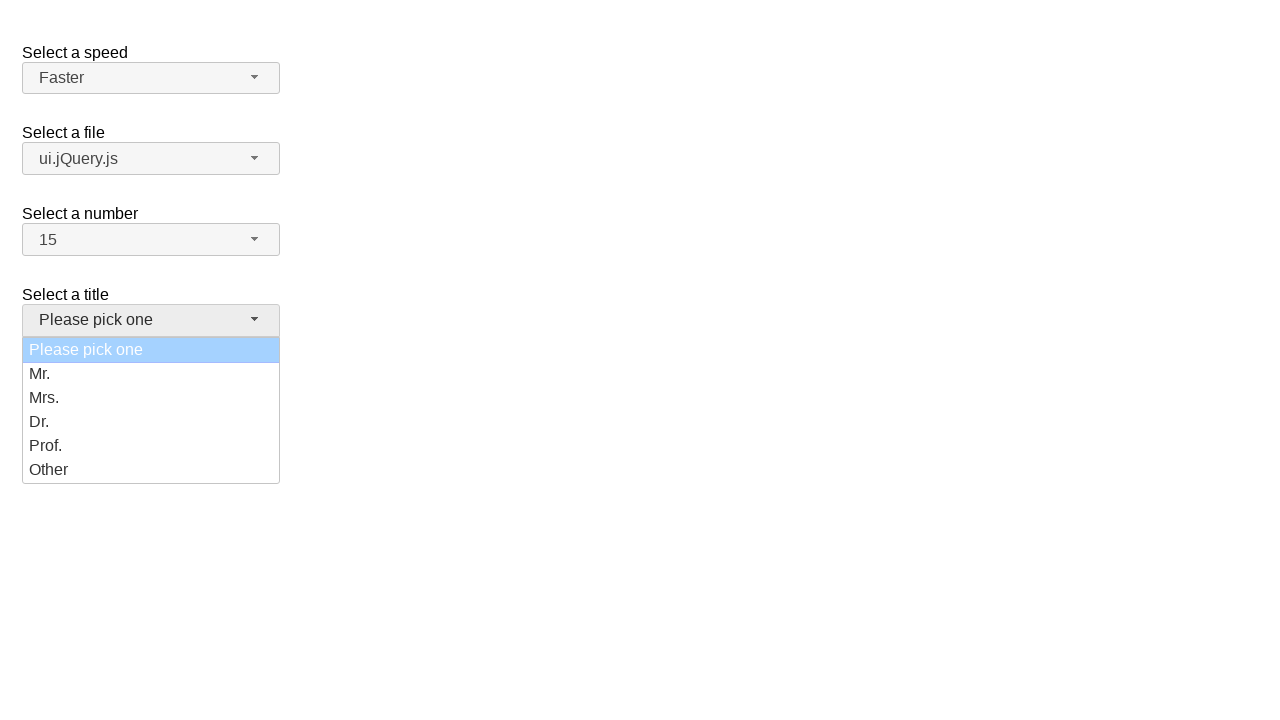

Salutation dropdown menu loaded
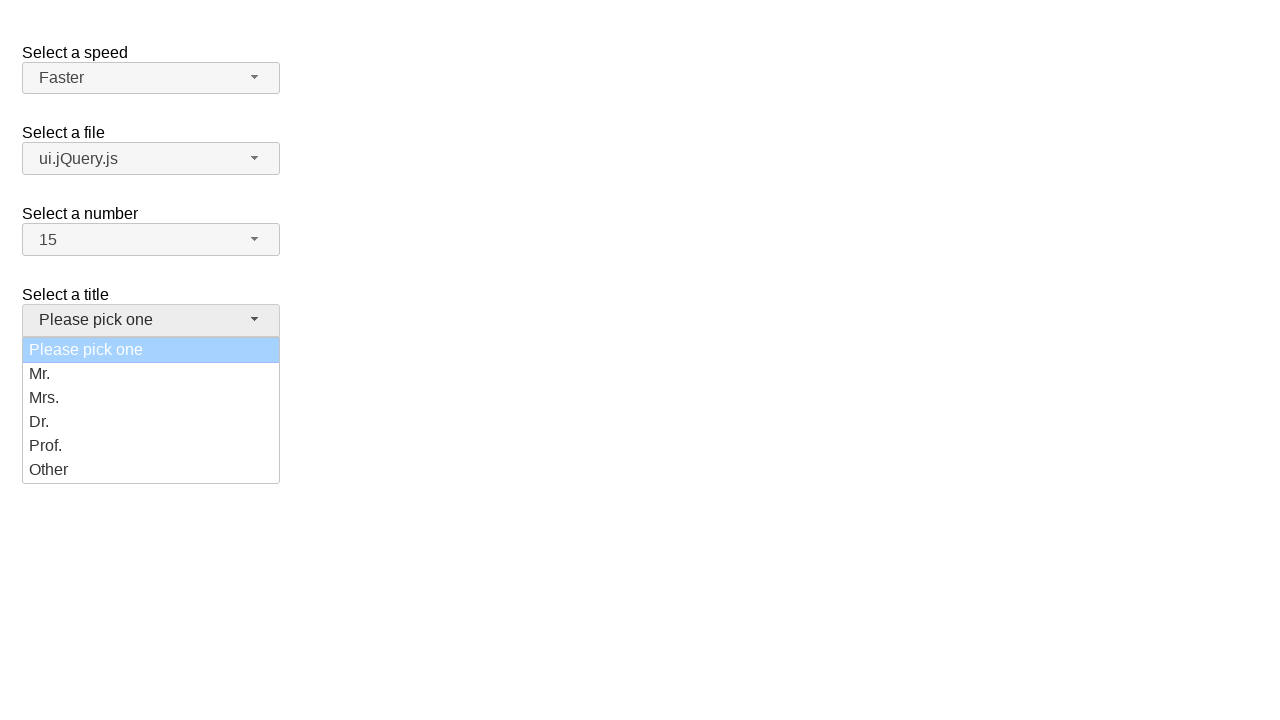

Selected 'Mrs.' from salutation dropdown at (151, 398) on ul#salutation-menu div:has-text('Mrs.')
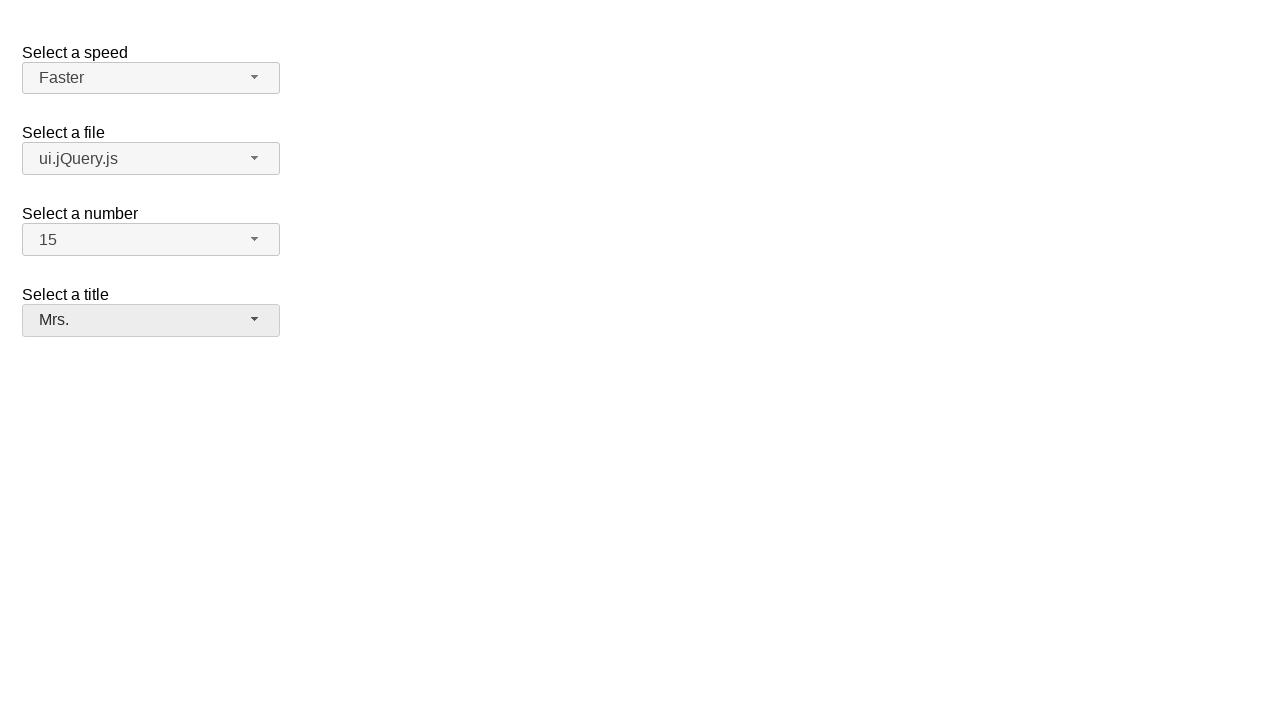

Verified 'Faster' is displayed in speed dropdown
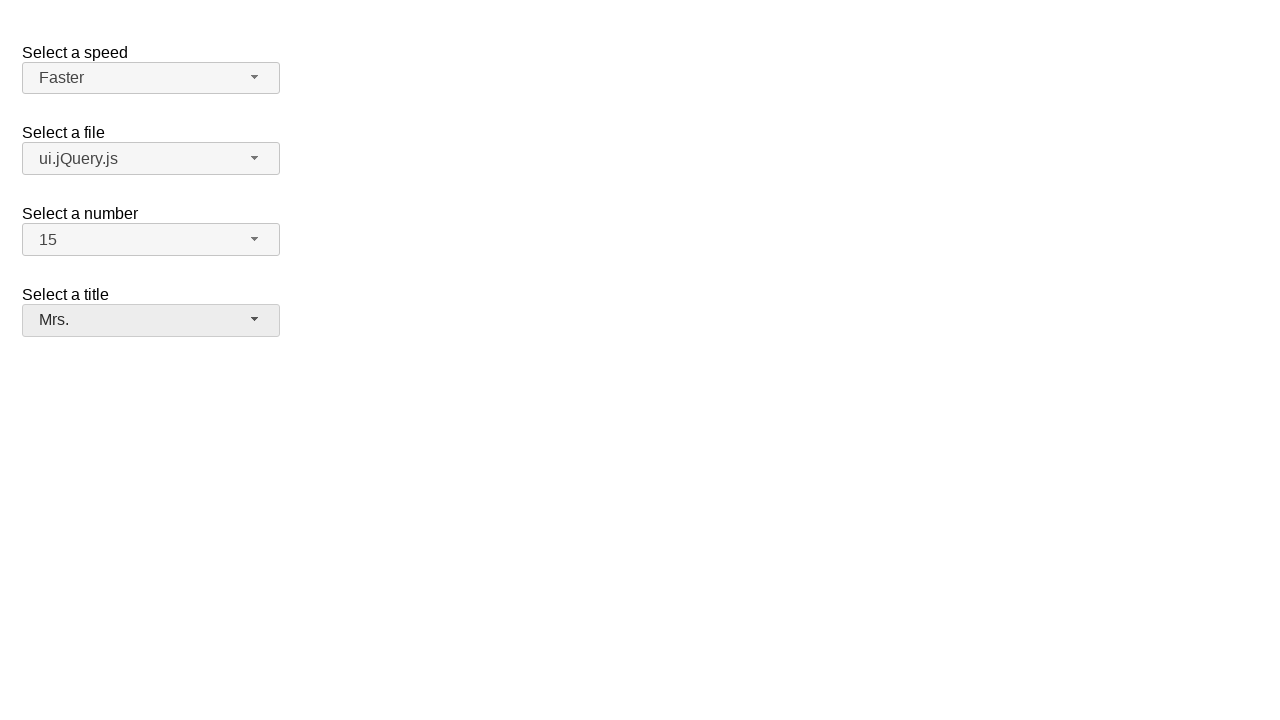

Verified 'ui.jQuery.js' is displayed in files dropdown
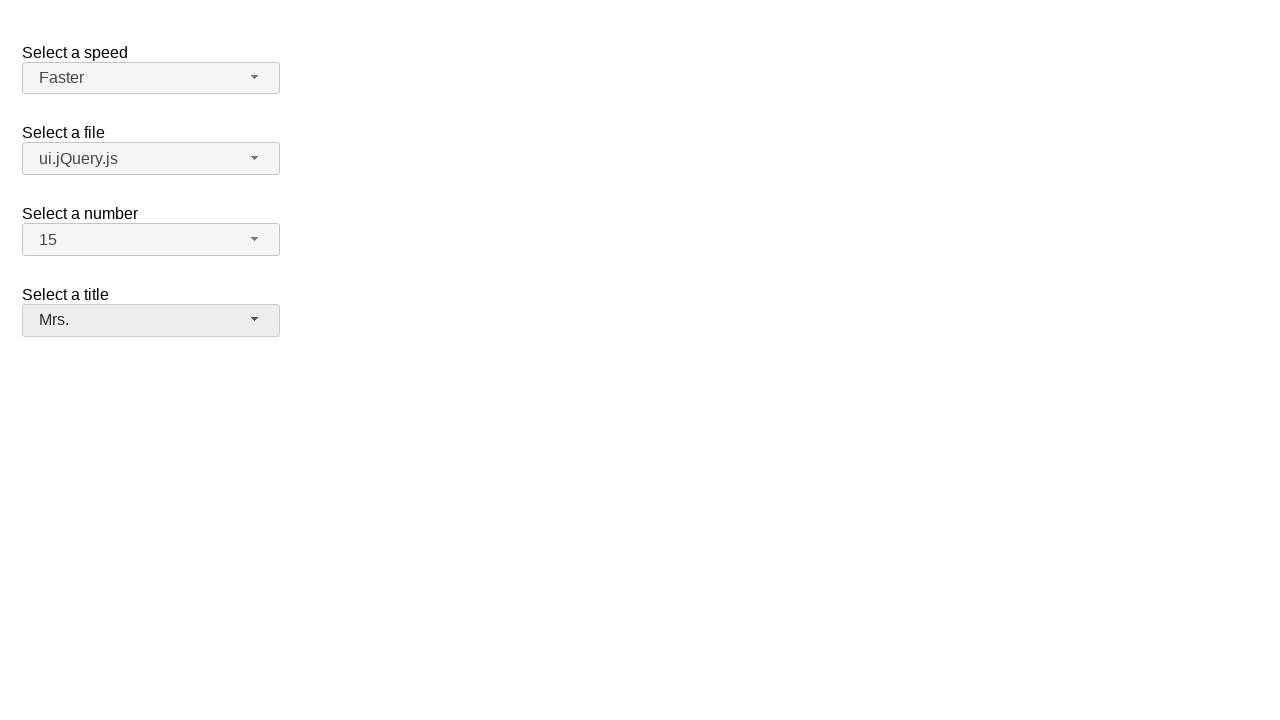

Verified '15' is displayed in number dropdown
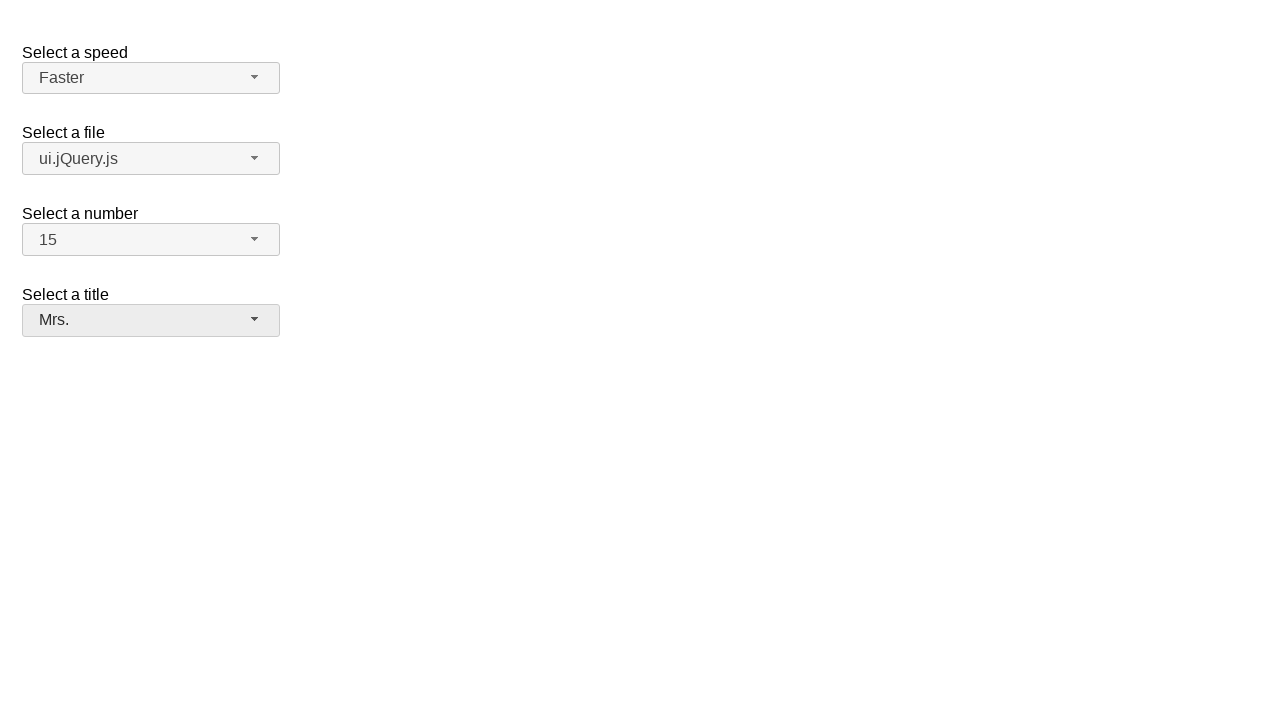

Verified 'Mrs.' is displayed in salutation dropdown
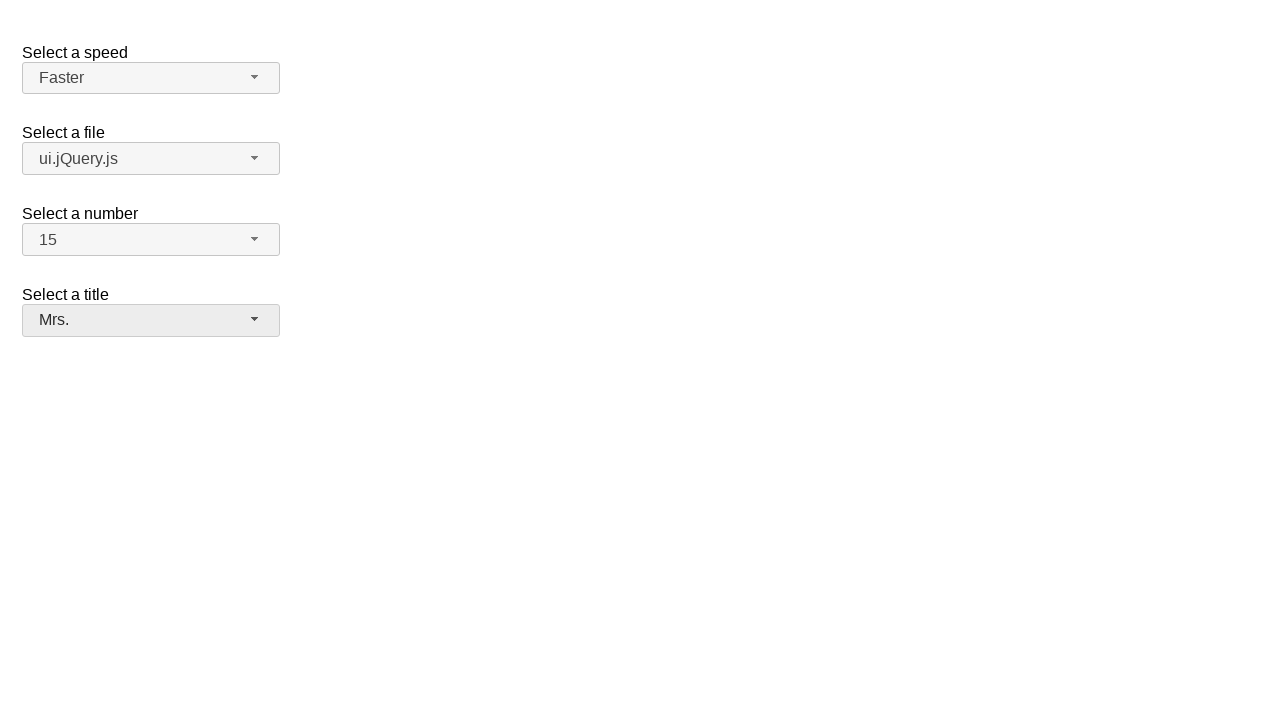

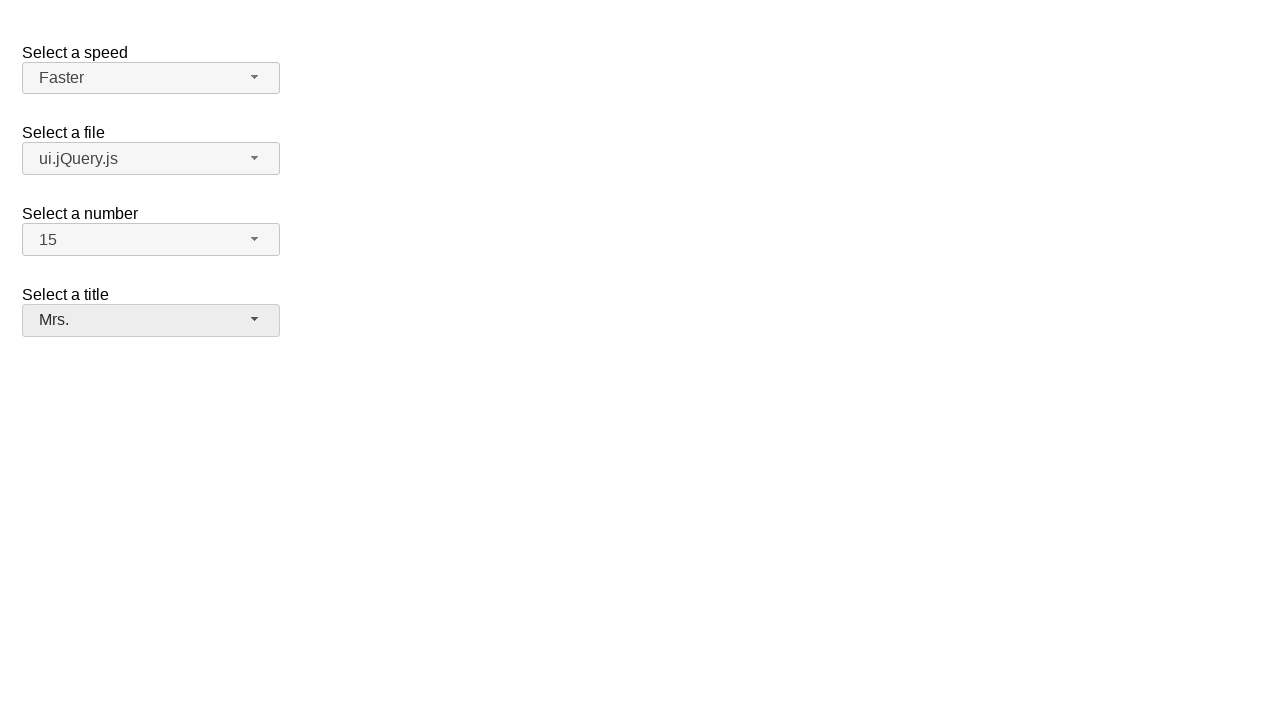